Tests dynamic page loading where the finish element is already in the DOM but hidden, clicking Start button triggers loading bar, then verifies the hidden element becomes visible.

Starting URL: http://the-internet.herokuapp.com/dynamic_loading/1

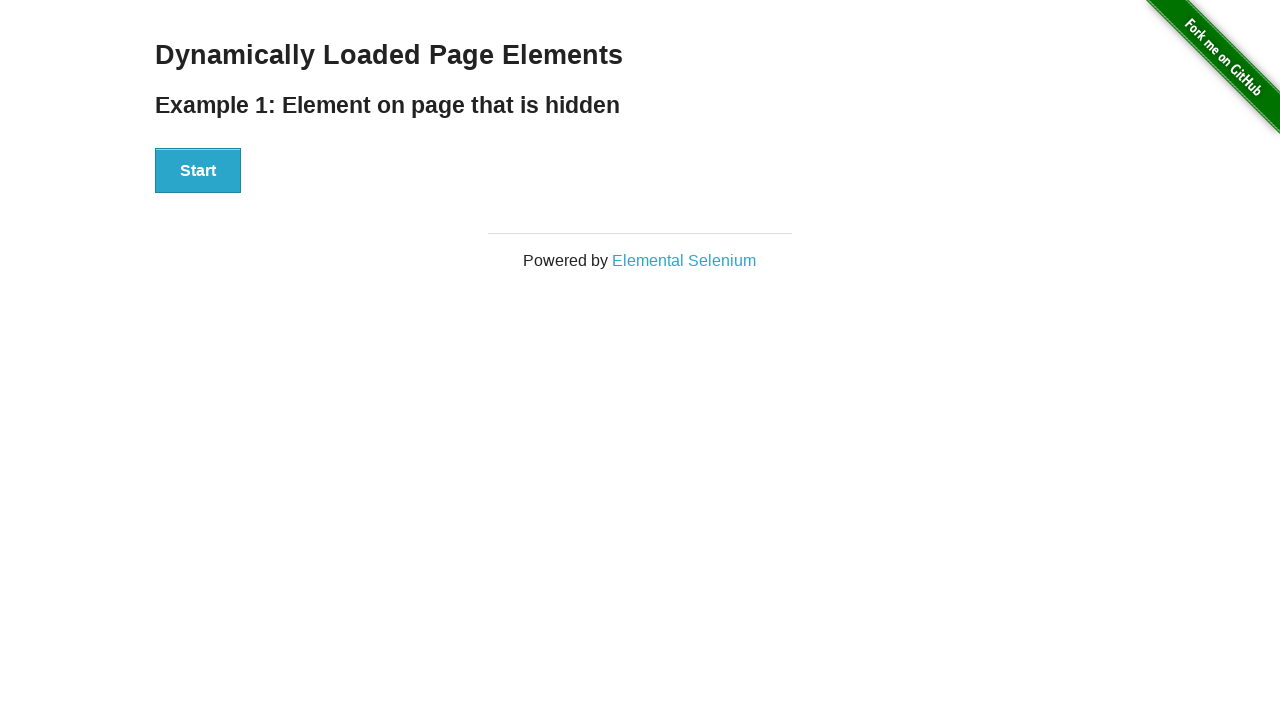

Clicked Start button to trigger dynamic loading at (198, 171) on #start button
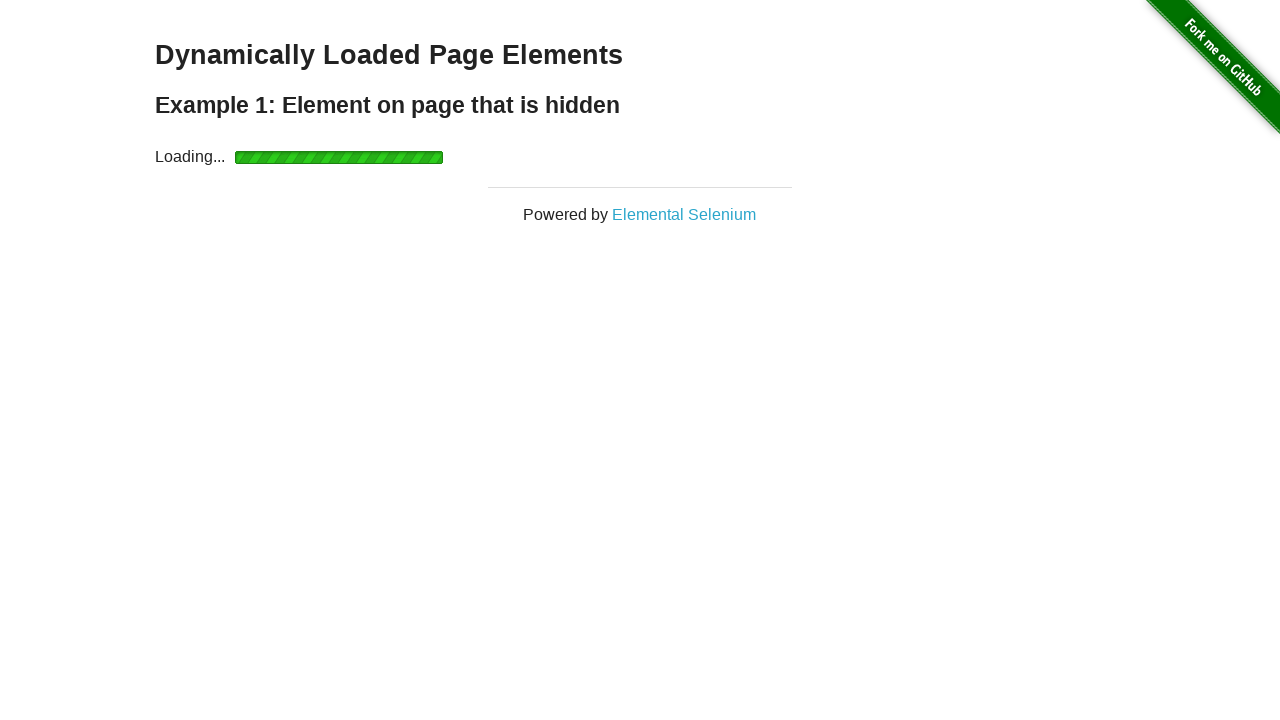

Waited for finish element to become visible after loading bar completes
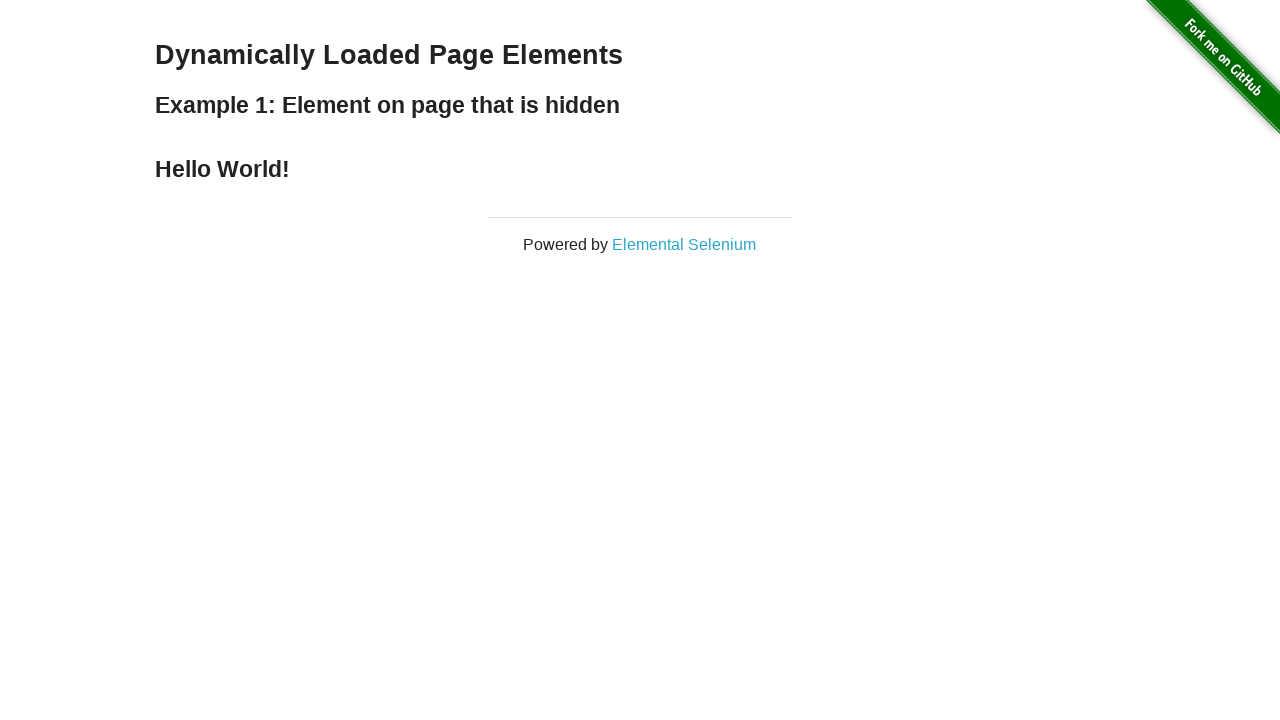

Verified finish element is now visible
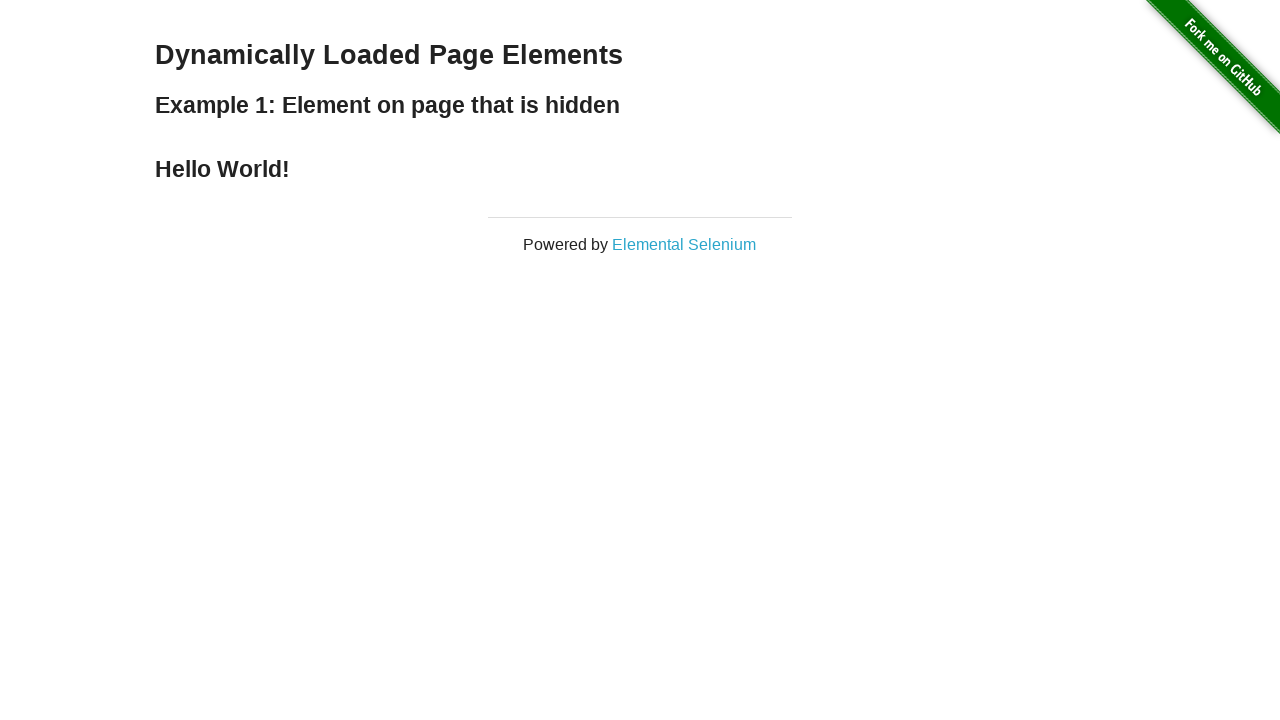

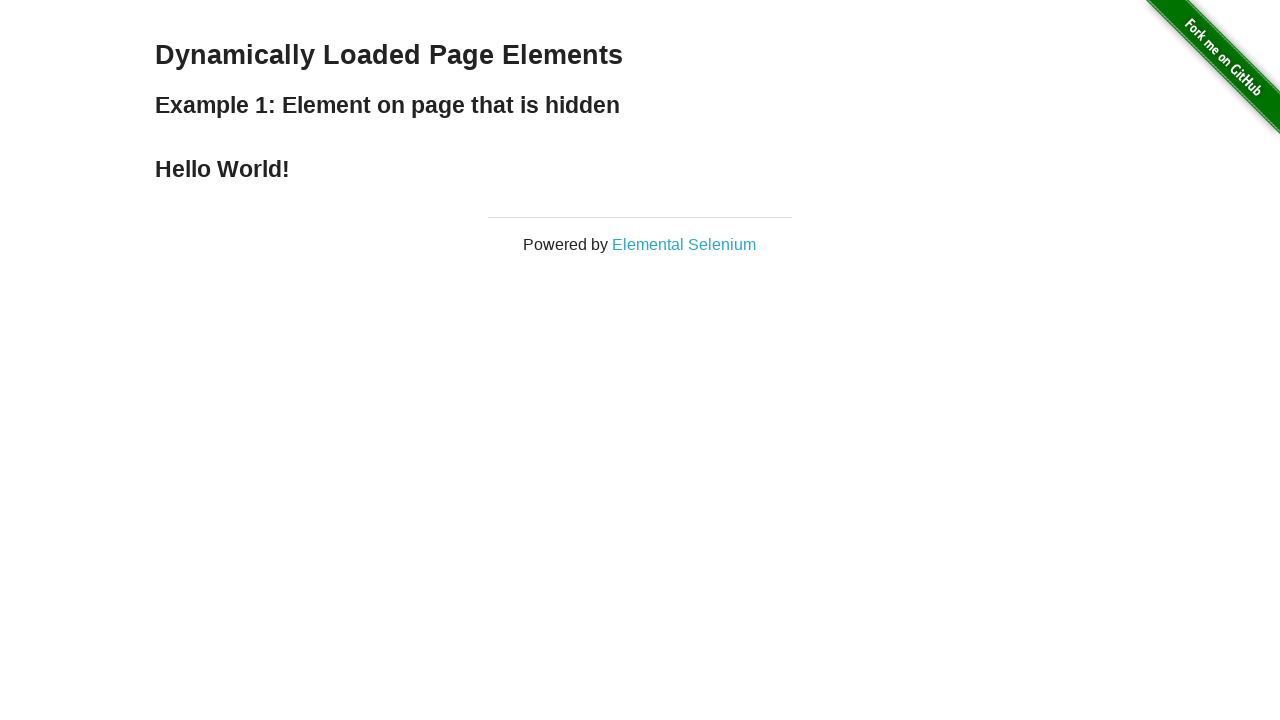